Tests single-select dropdown by selecting items using different methods and verifying final selection

Starting URL: http://antoniotrindade.com.br/treinoautomacao/elementsweb.html

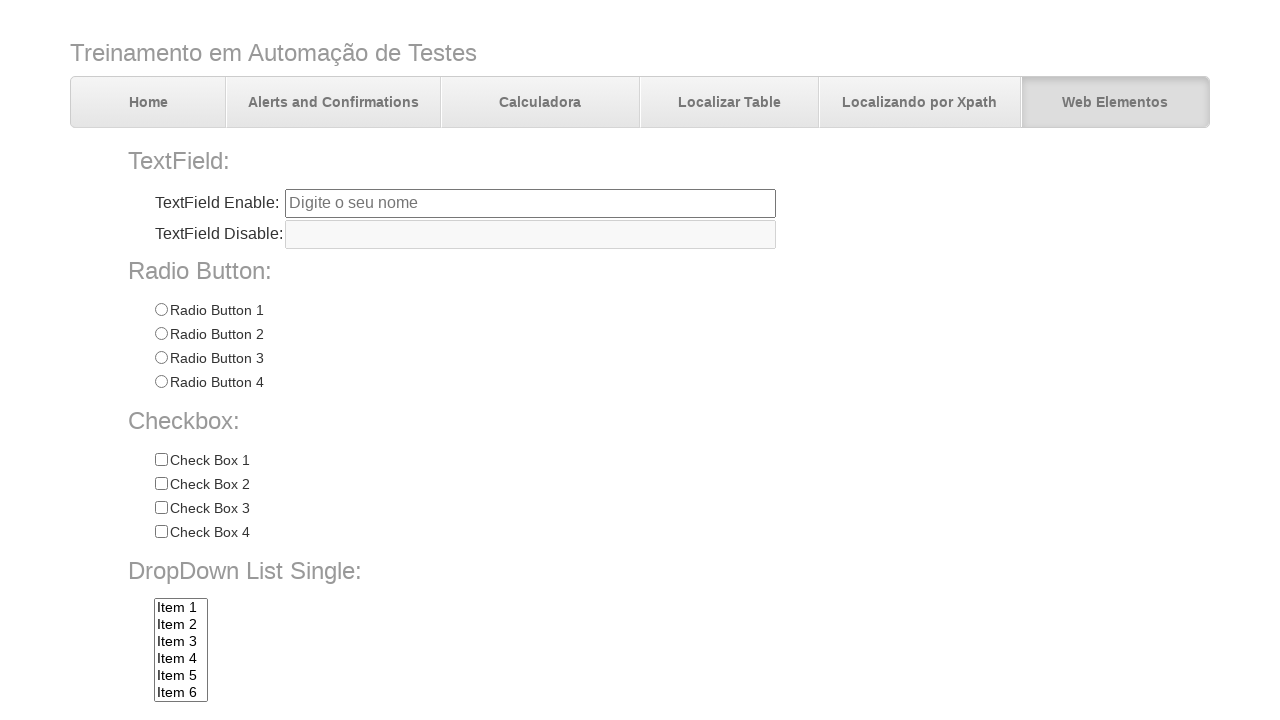

Selected Item 2 from dropdown using index 1 on select[name='dropdownlist']
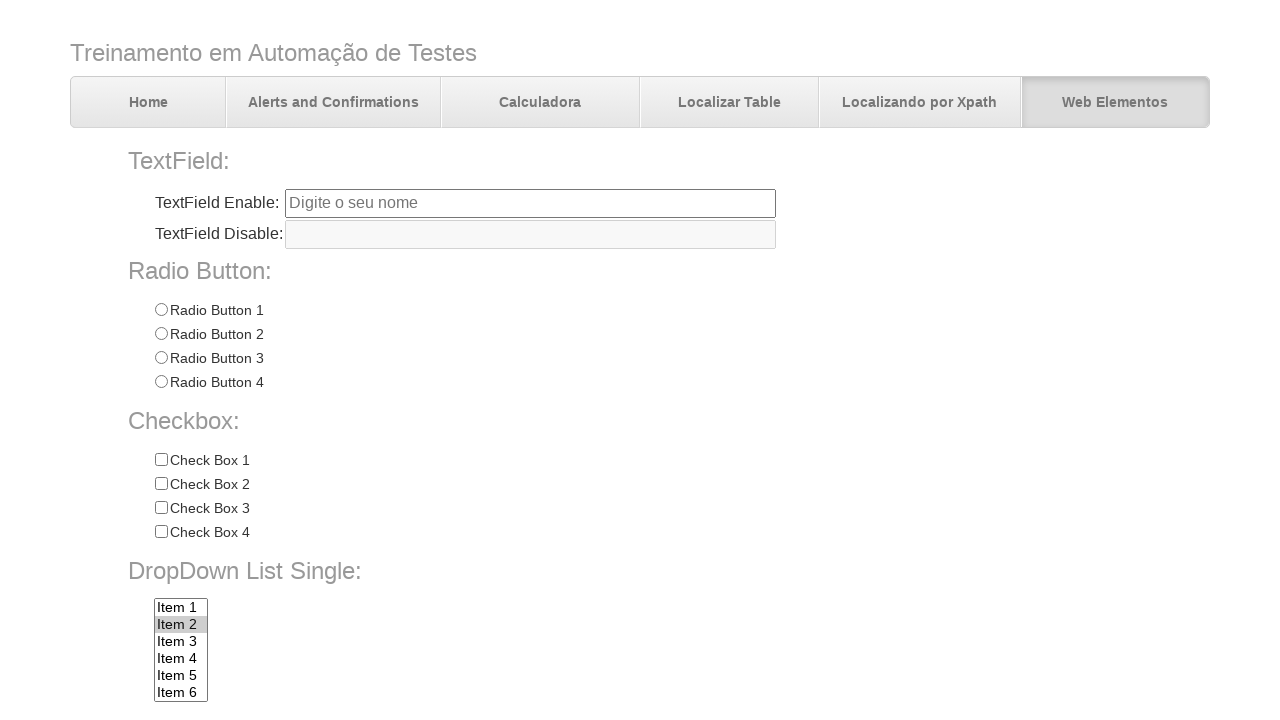

Selected Item 5 from dropdown using value 'item5' on select[name='dropdownlist']
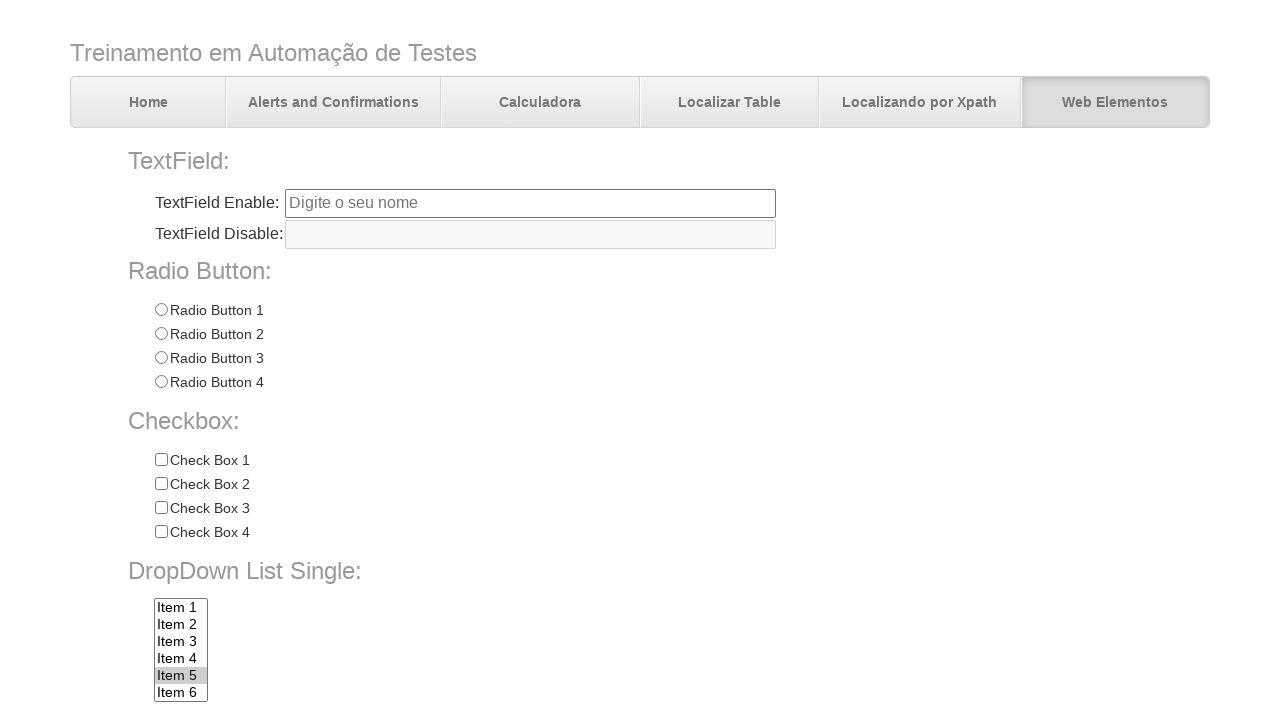

Selected Item 7 from dropdown using label 'Item 7' on select[name='dropdownlist']
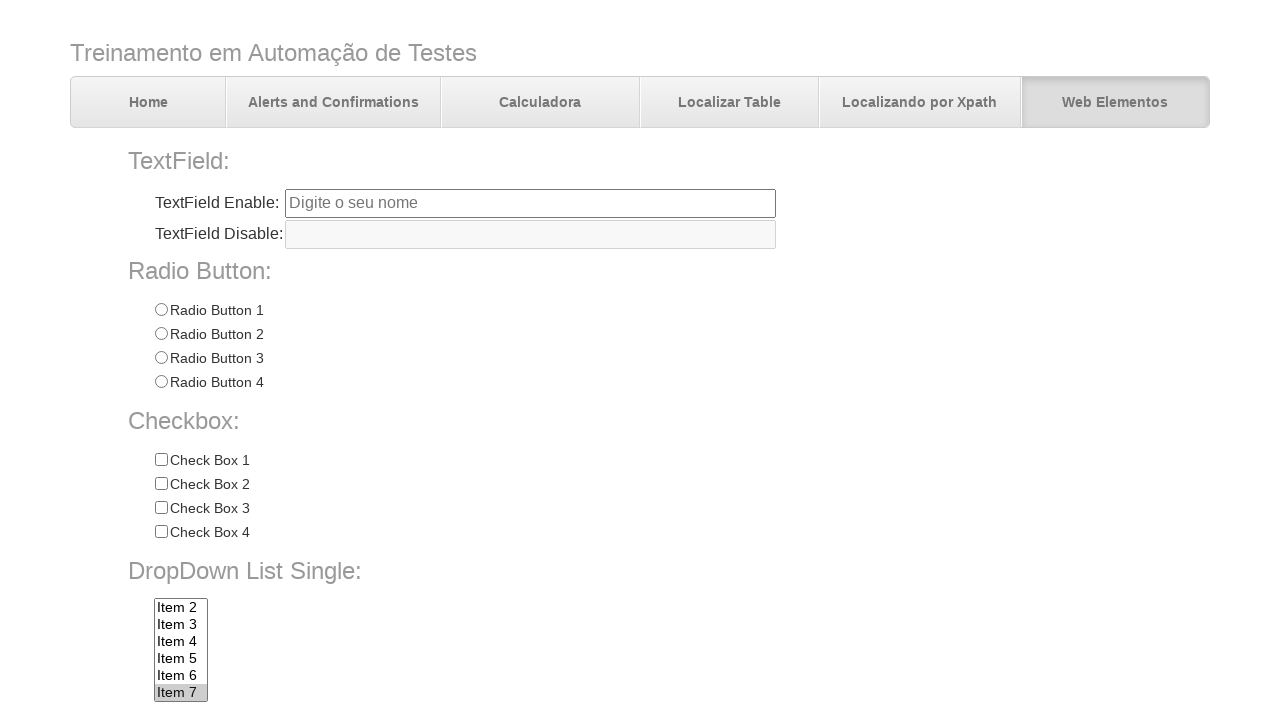

Retrieved selected value from dropdown
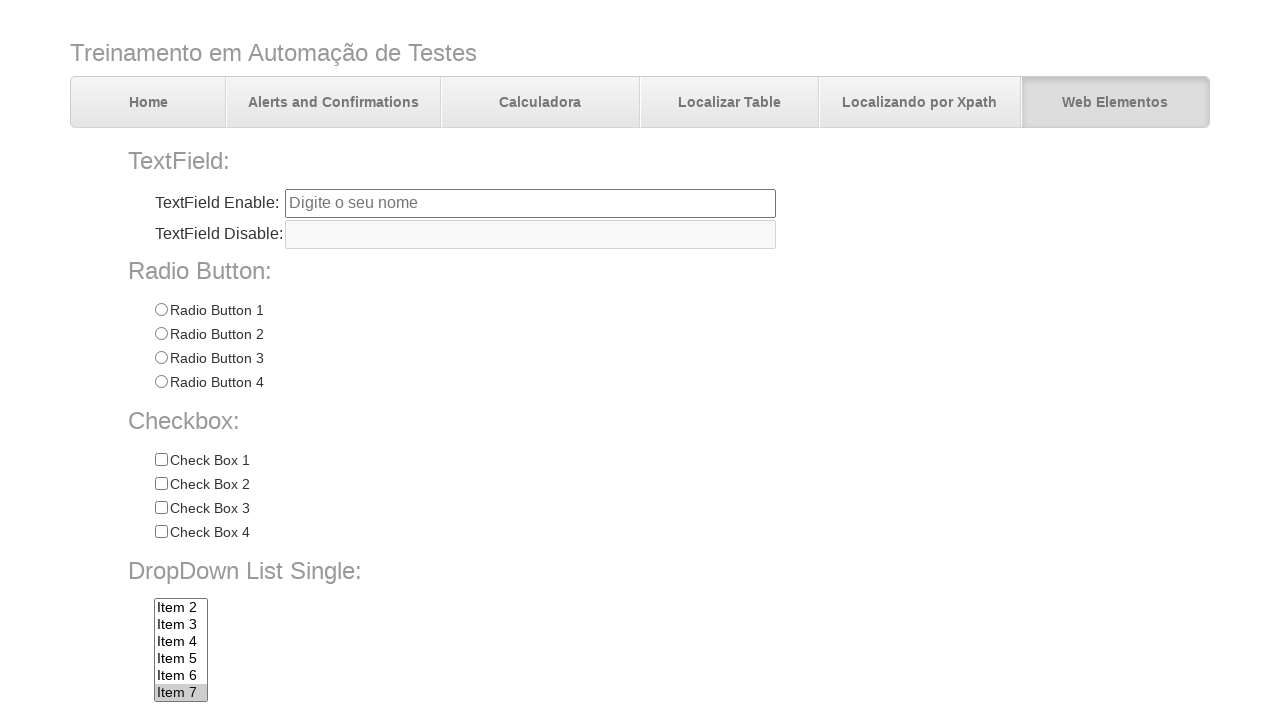

Verified that Item 7 (item7) is correctly selected
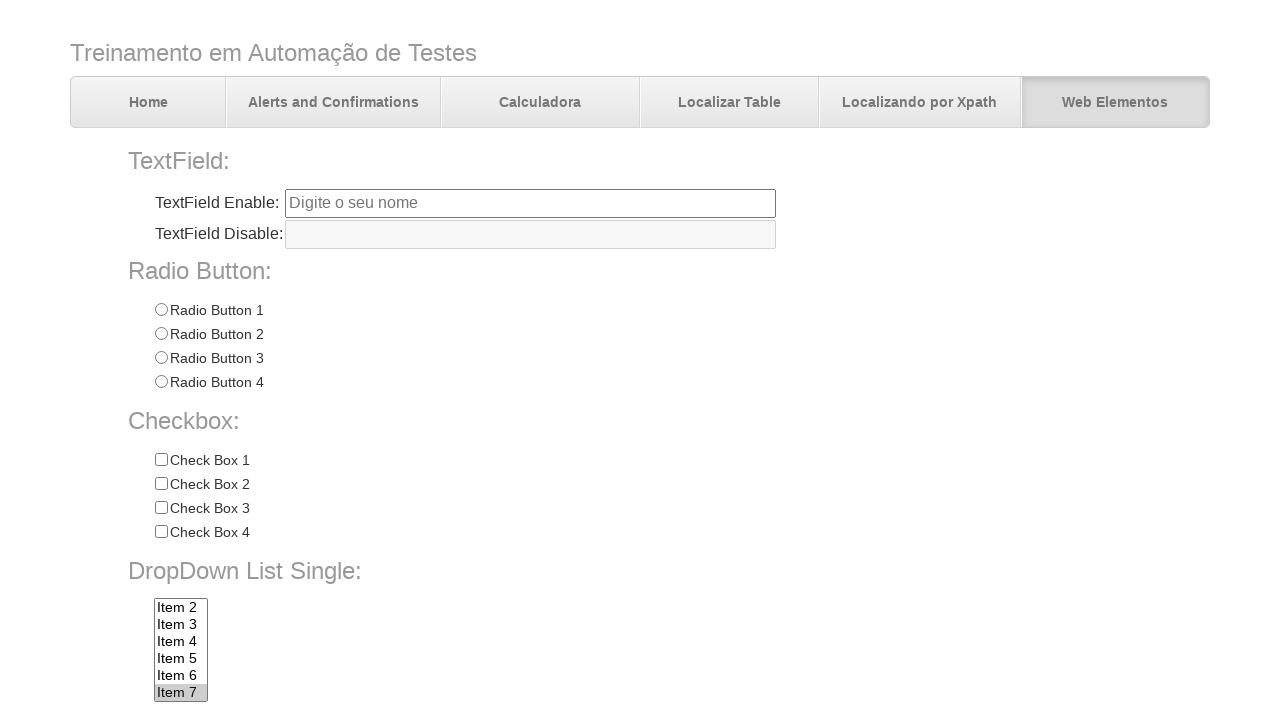

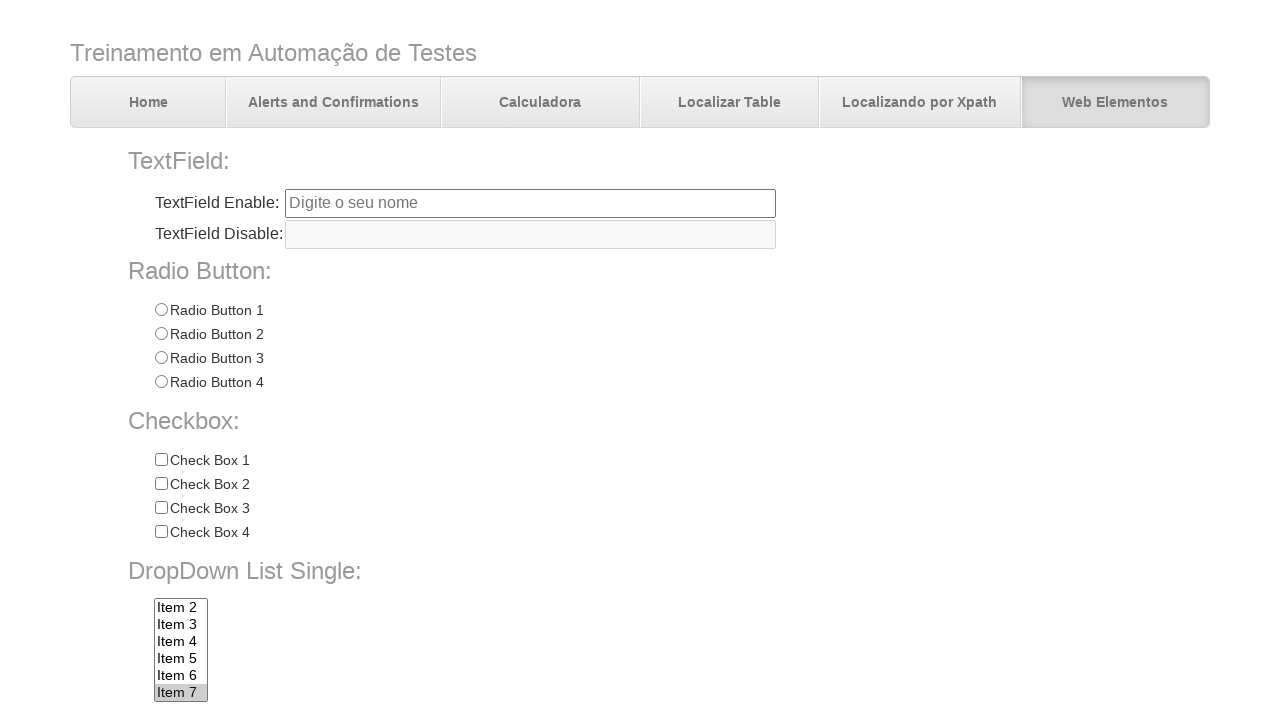